Opens hamburger menu and clicks on Sign In Portal link

Starting URL: https://anupdamoda.github.io/AceOnlineShoePortal/index.html

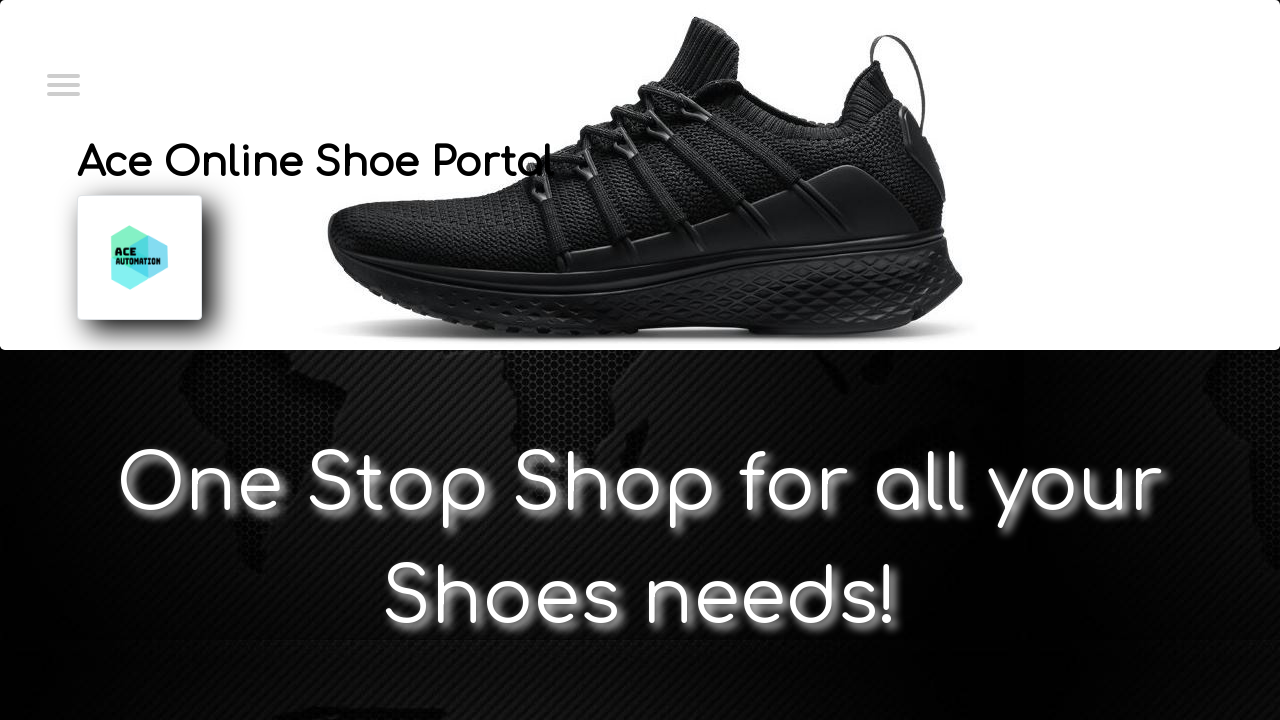

Clicked hamburger menu toggle at (62, 83) on //*[@id="menuToggle"]//input
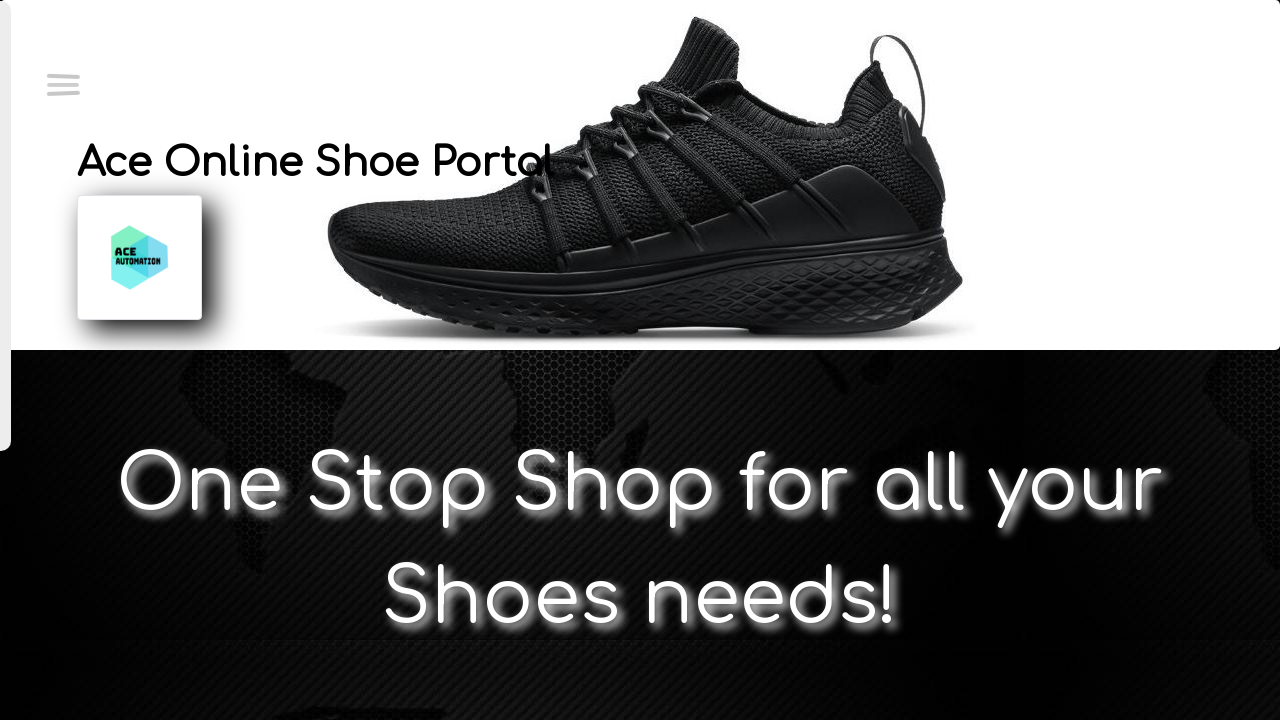

Clicked Sign In Portal link at (147, 176) on text=Sign In Portal
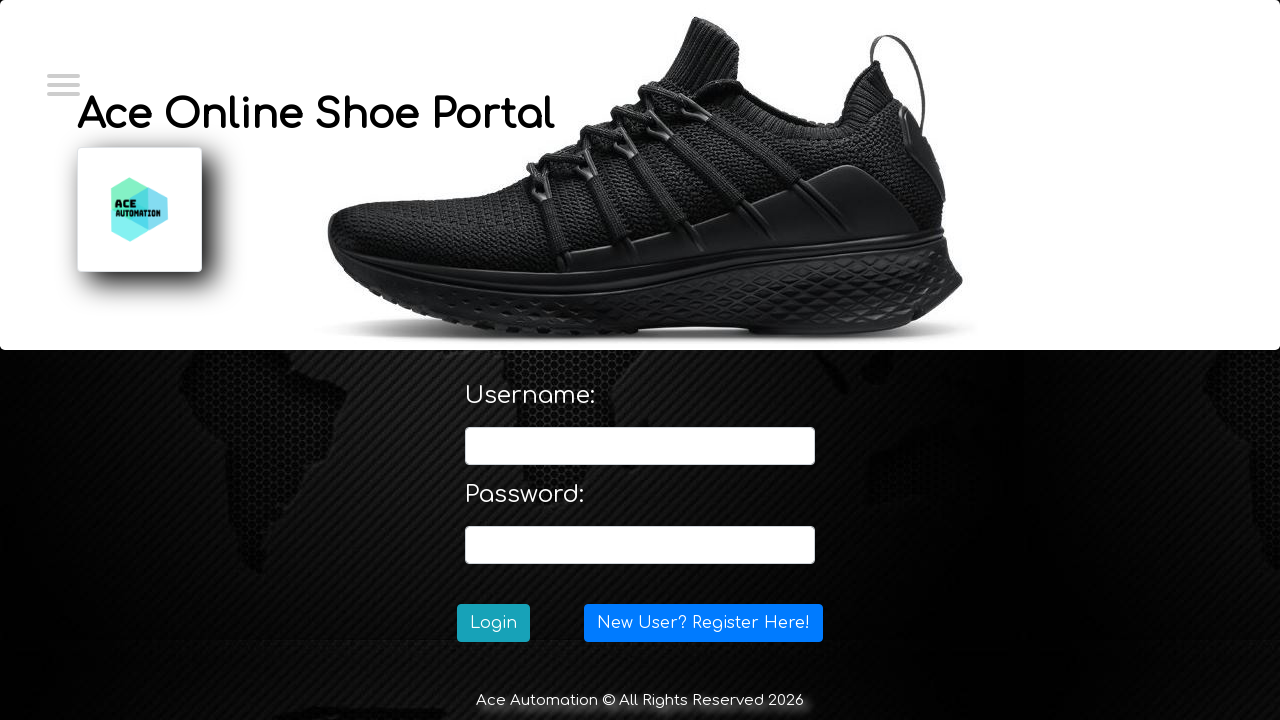

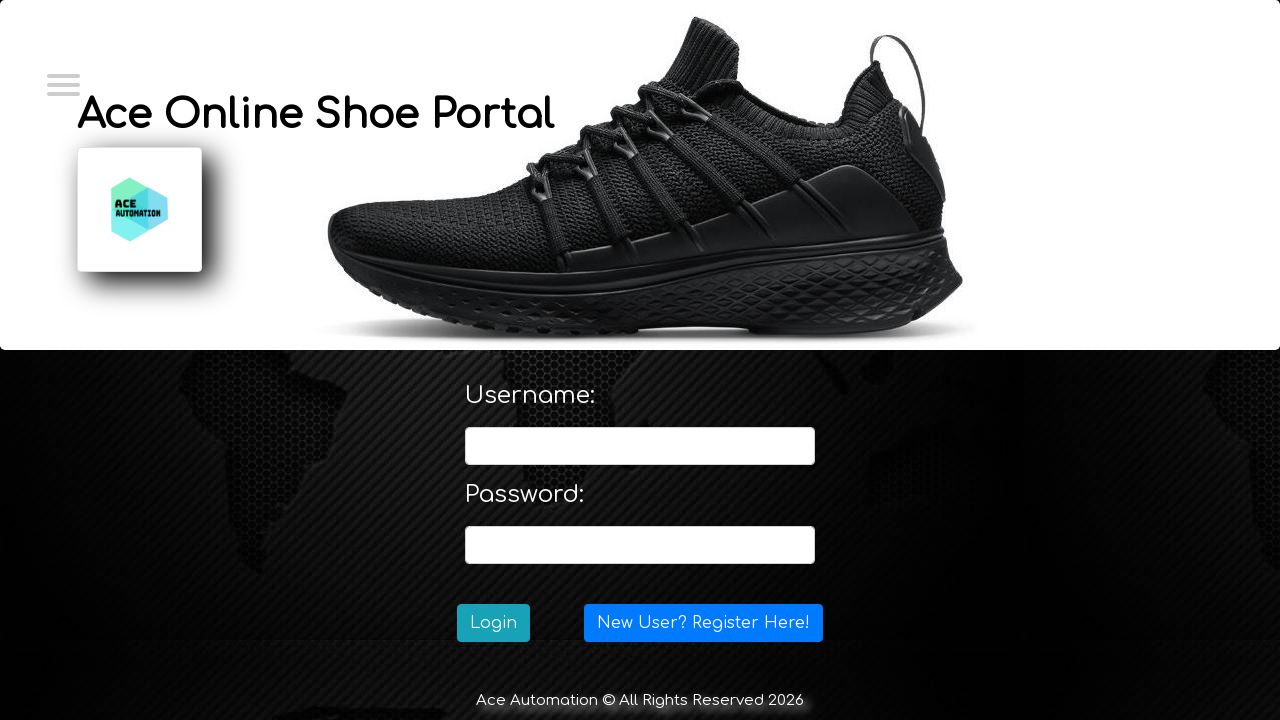